Tests JavaScript alert handling by clicking a button that triggers an alert, accepting it, and verifying the result message

Starting URL: https://the-internet.herokuapp.com/javascript_alerts

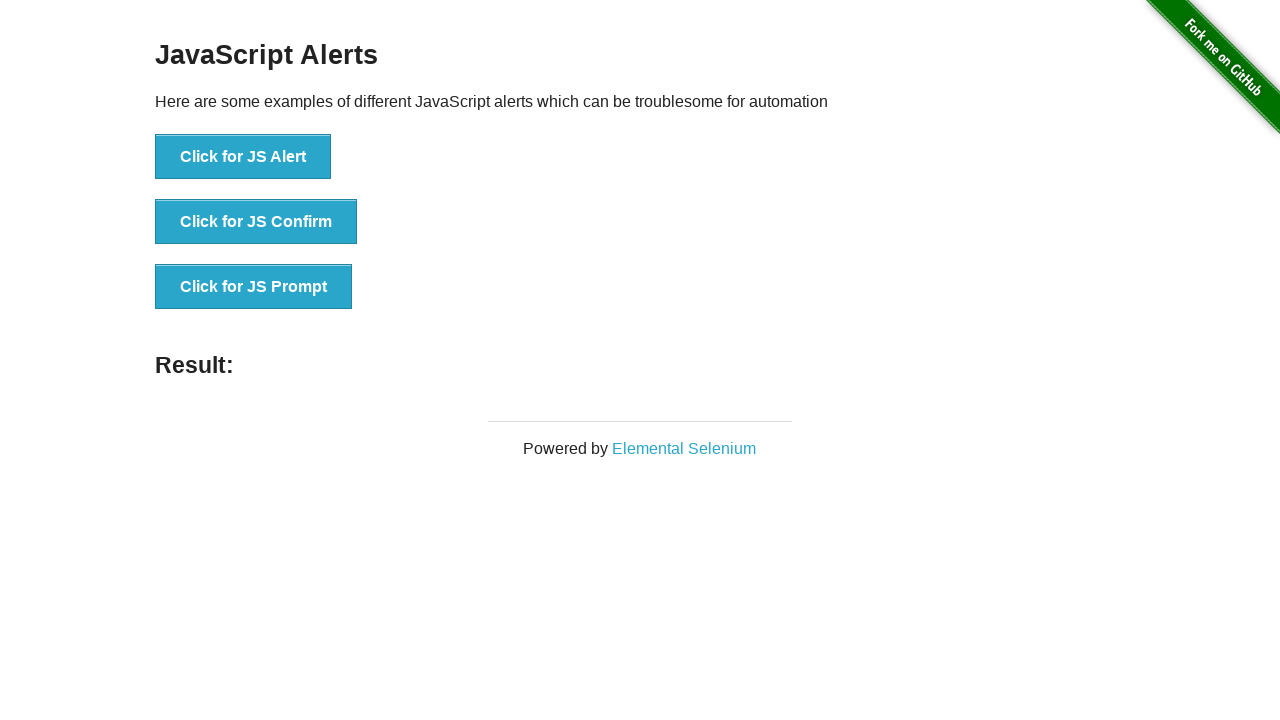

Clicked the JavaScript Alert button at (243, 157) on xpath=//*[@id='content']/div/ul/li[1]/button
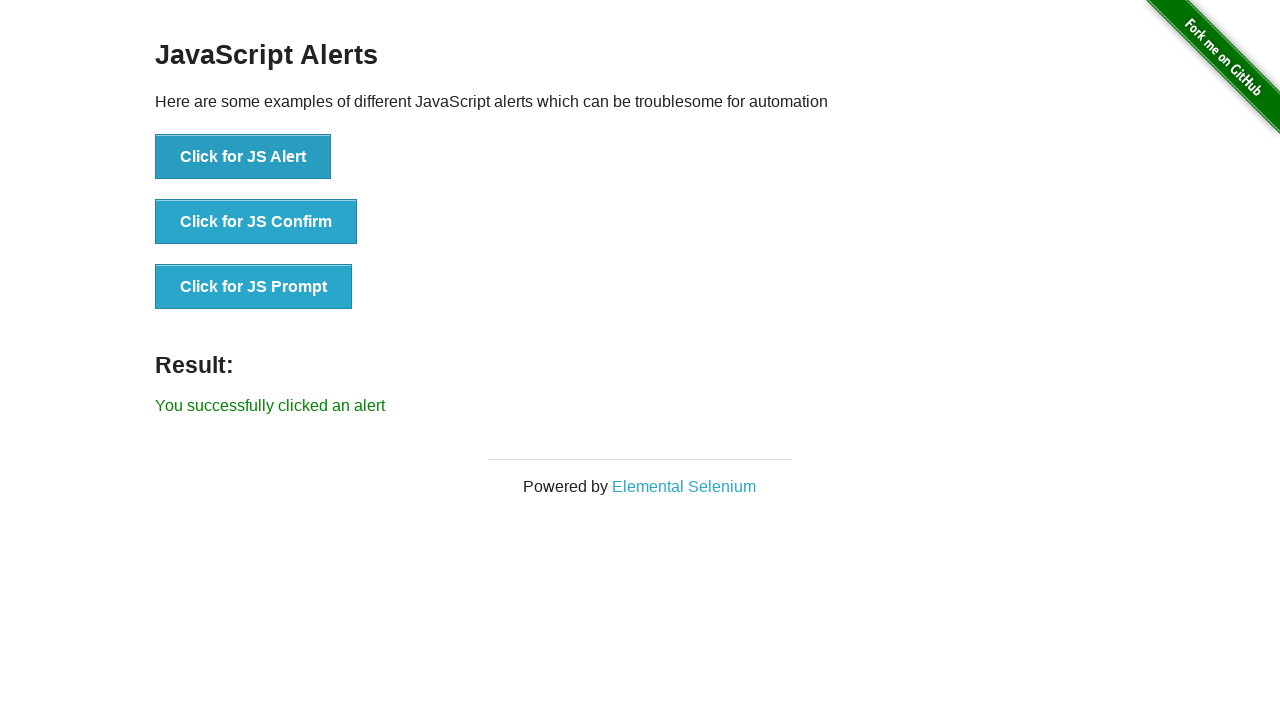

Registered dialog handler to accept alerts
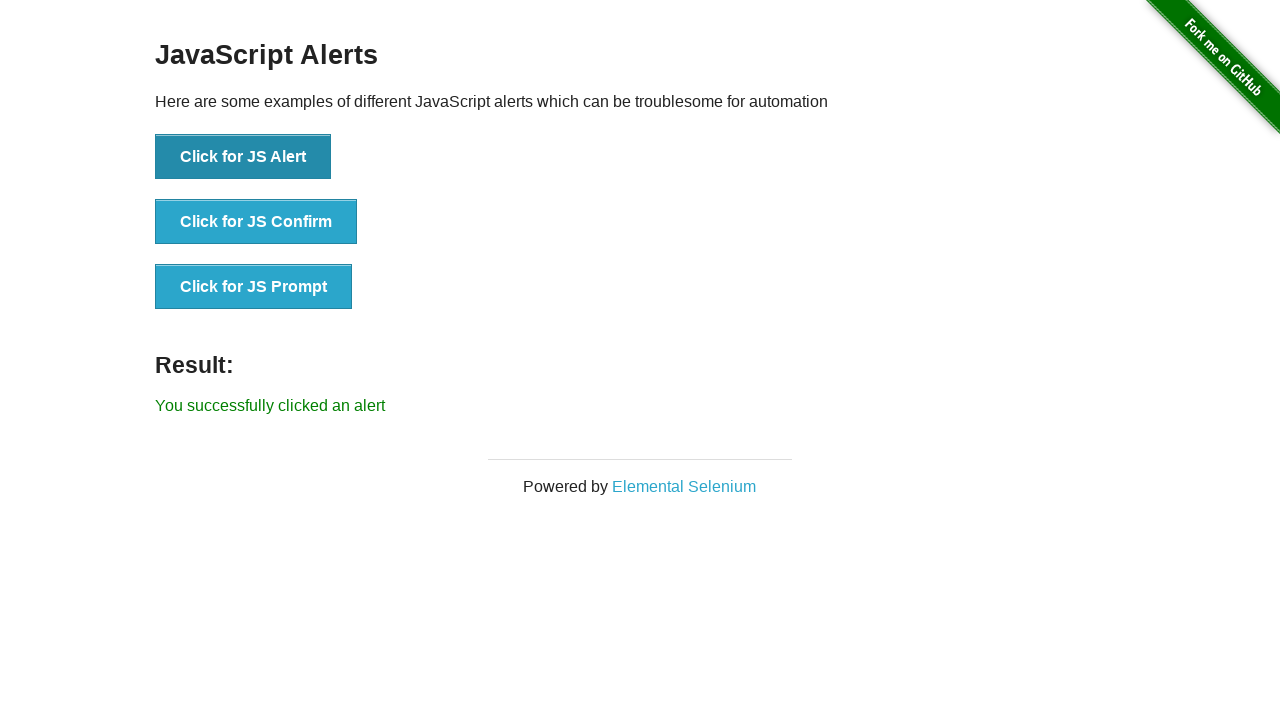

Clicked the JavaScript Alert button again to trigger alert at (243, 157) on xpath=//*[@id='content']/div/ul/li[1]/button
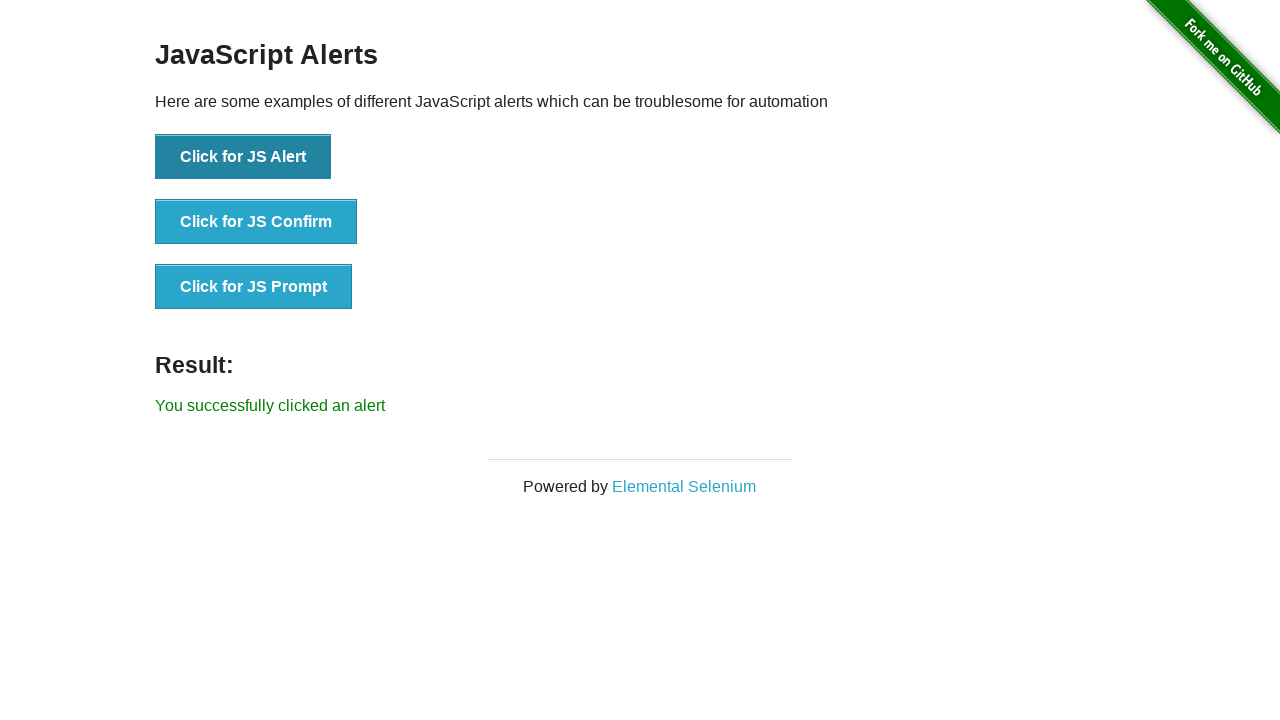

Waited for result message element to appear
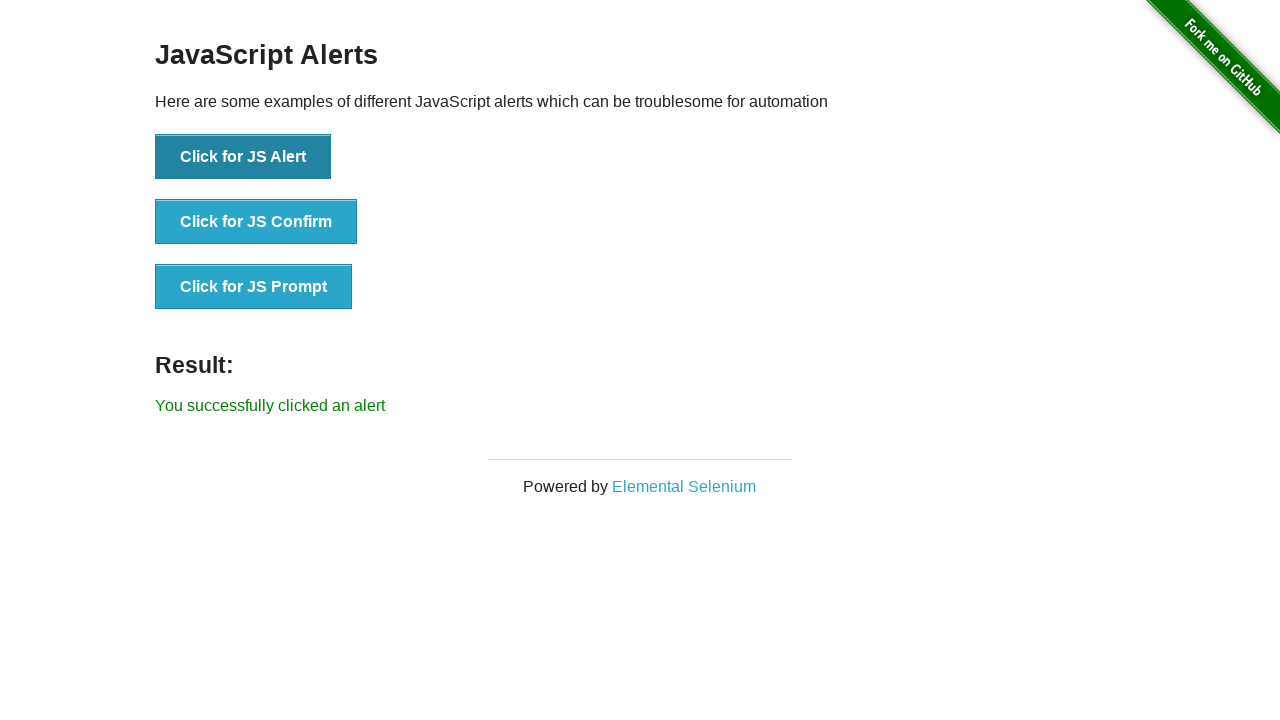

Retrieved result message text content
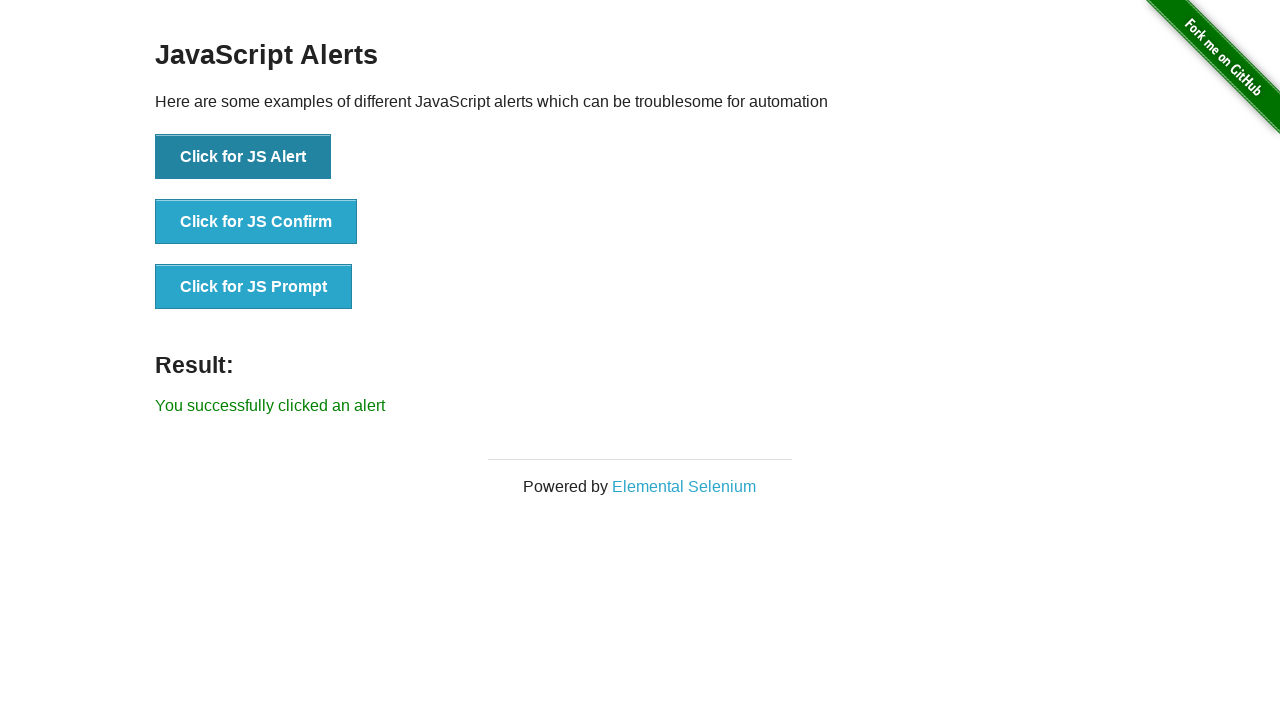

Verified result message equals 'You successfully clicked an alert'
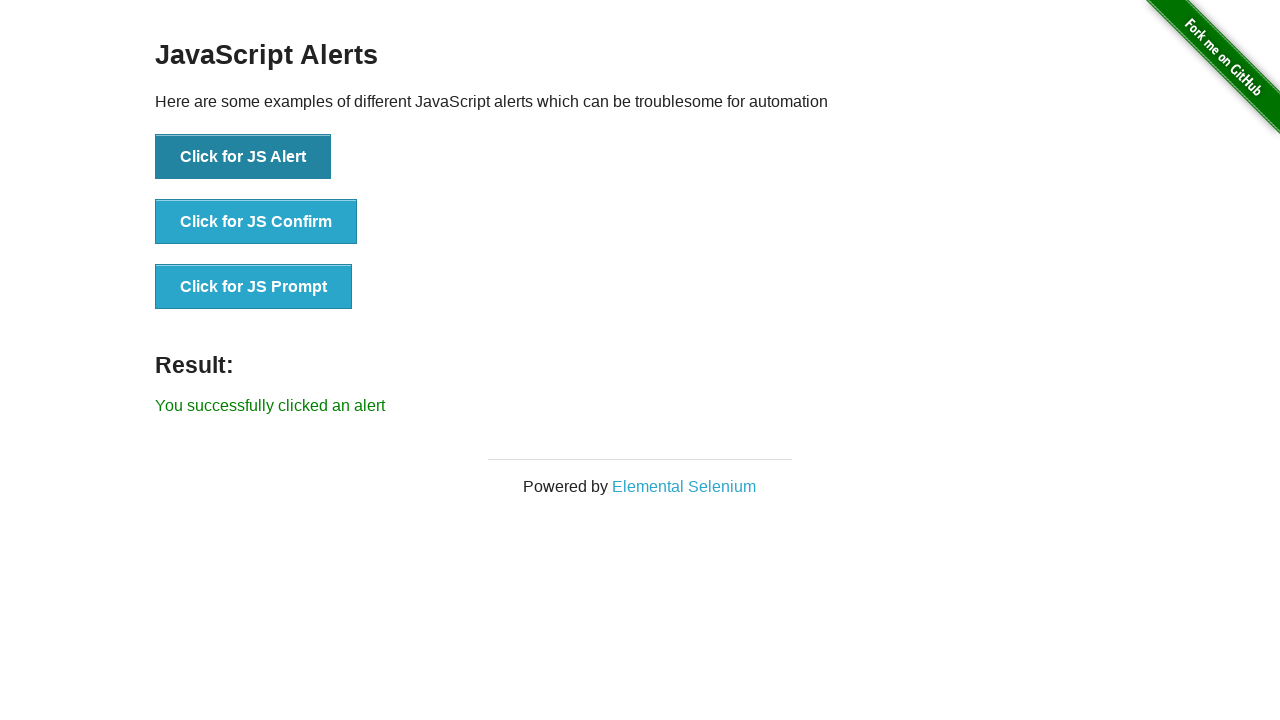

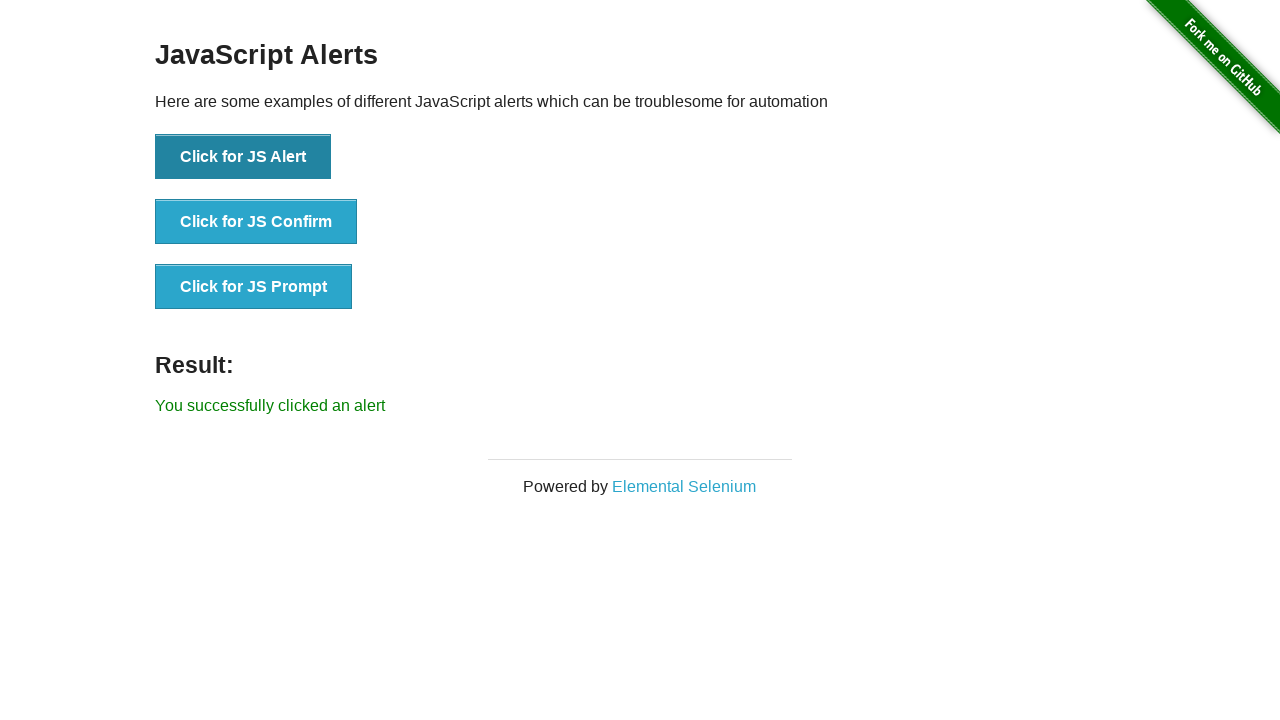